Tests interaction with a dynamic dropdown element on a practice page by clicking on the origin station dropdown field.

Starting URL: https://rahulshettyacademy.com/dropdownsPractise/

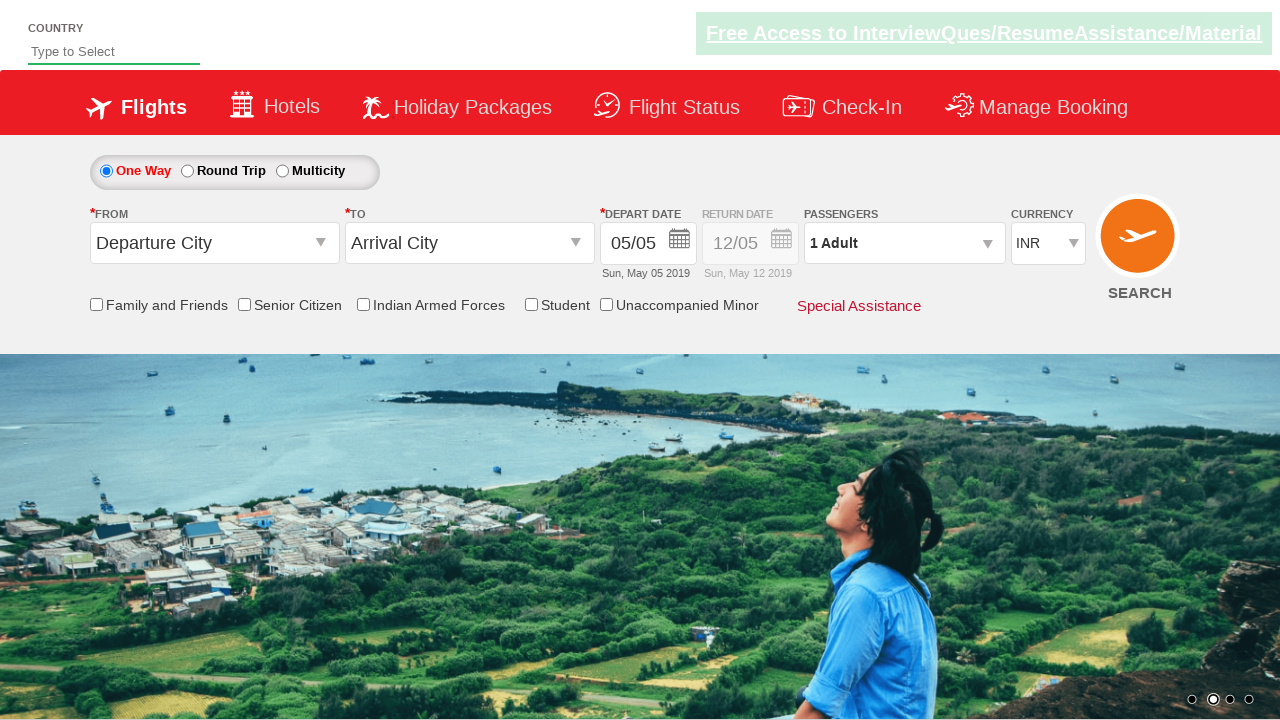

Clicked on the origin station dropdown field to open it at (214, 243) on #ctl00_mainContent_ddl_originStation1_CTXT
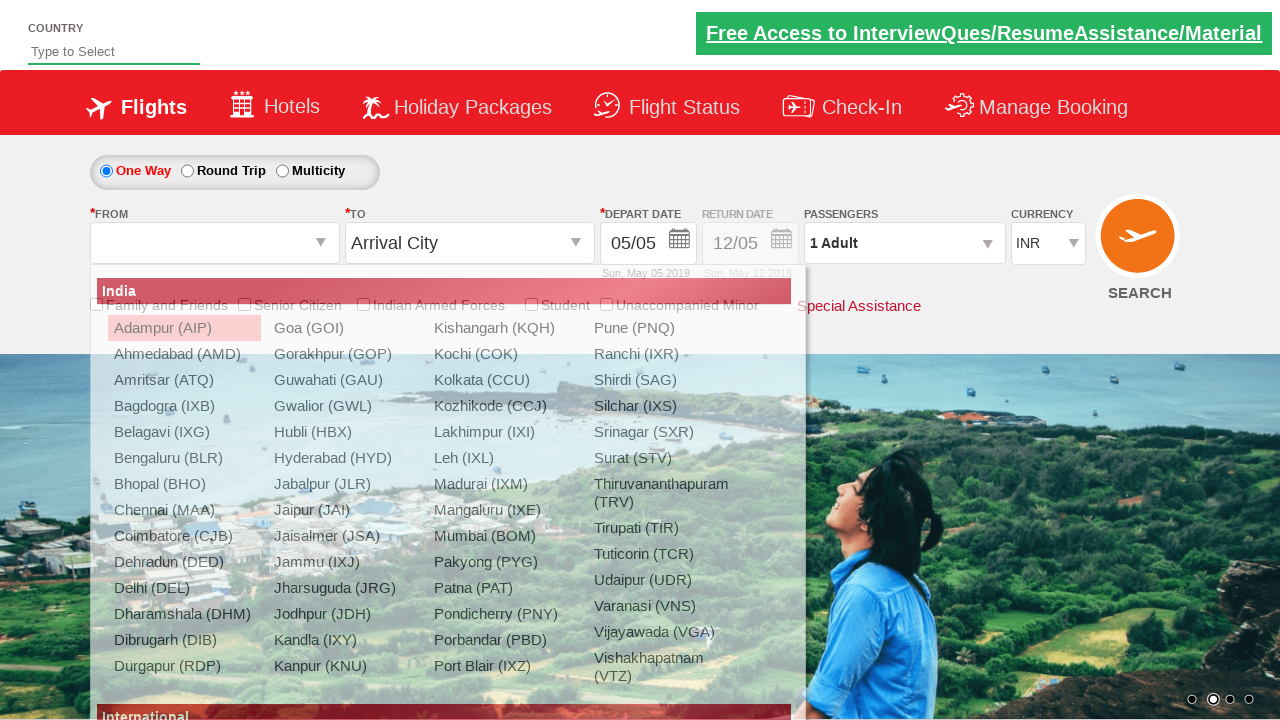

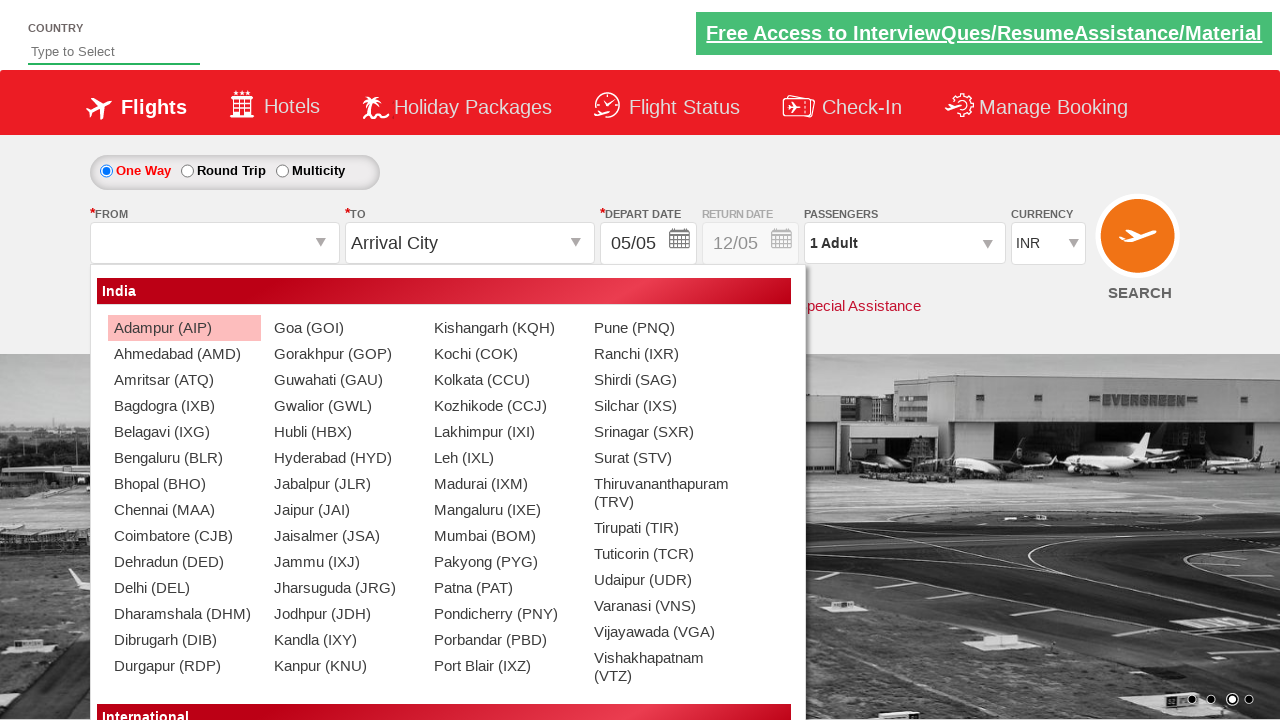